Tests browser navigation functionality by navigating to multiple sites, going back, forward, and refreshing the page

Starting URL: https://www.demoblaze.com/

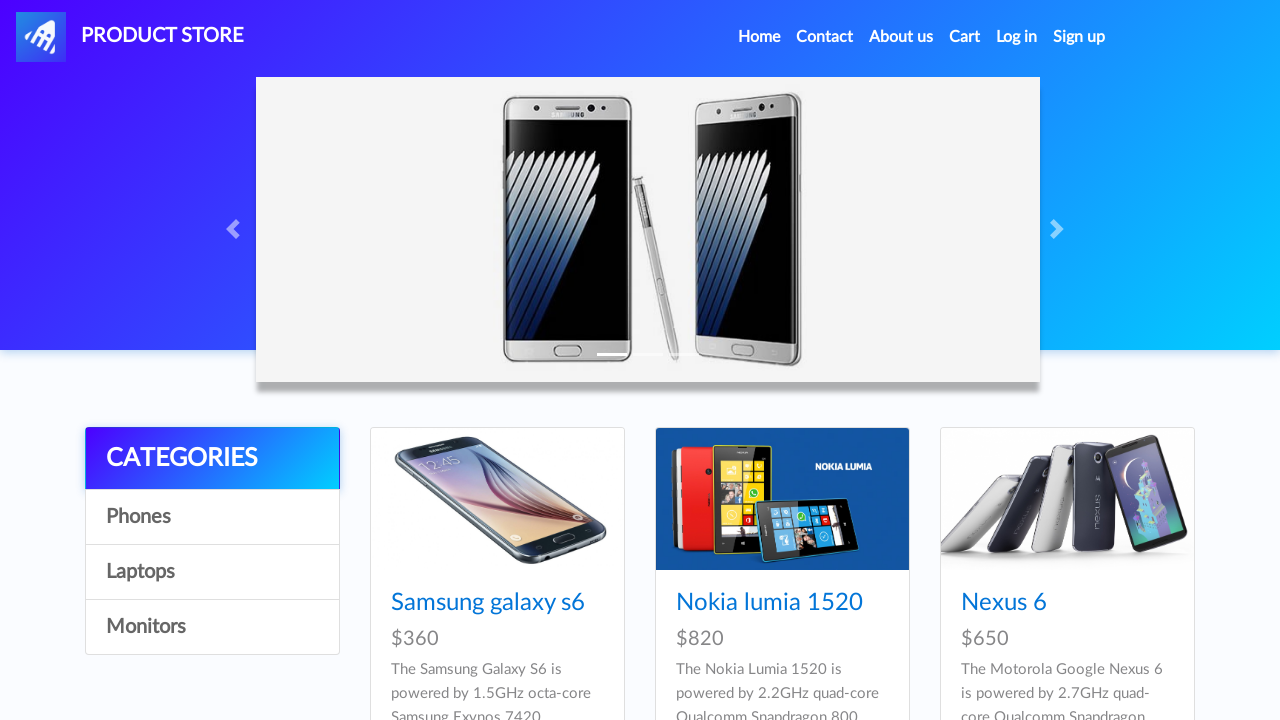

Navigated to Daraz website (https://www.daraz.com.bd/)
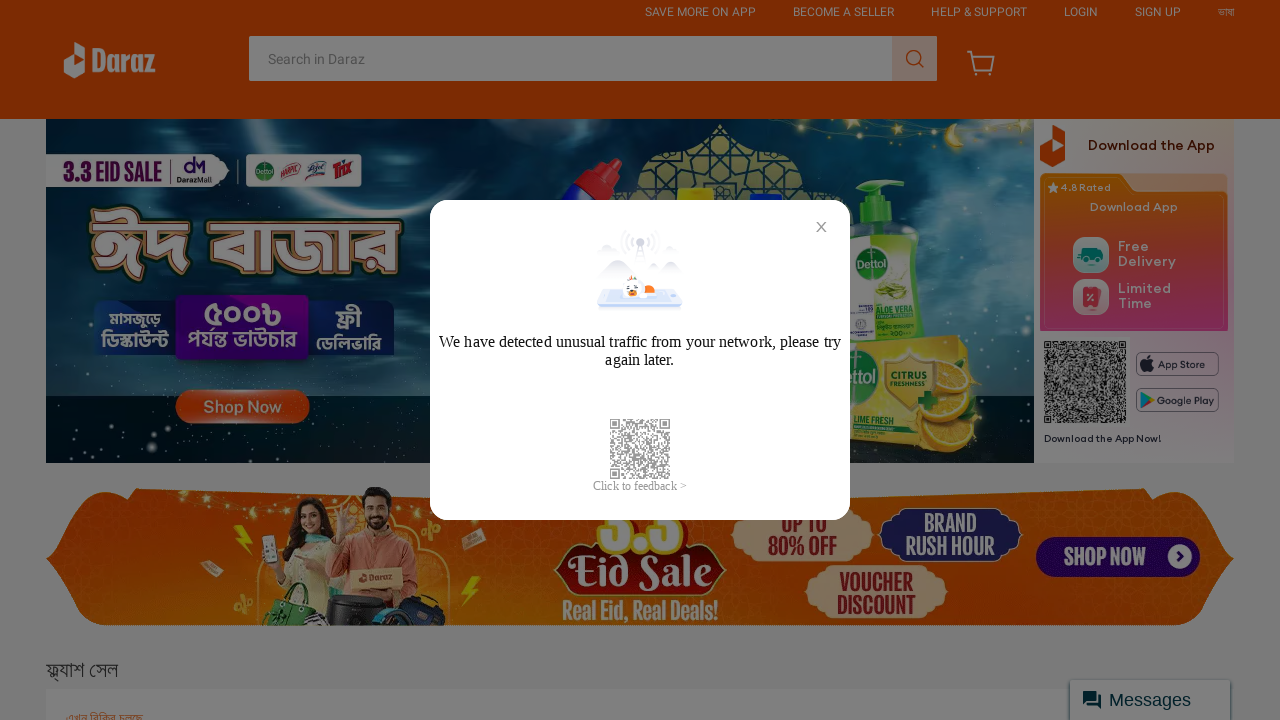

Navigated back to previous page (DemoBlaze)
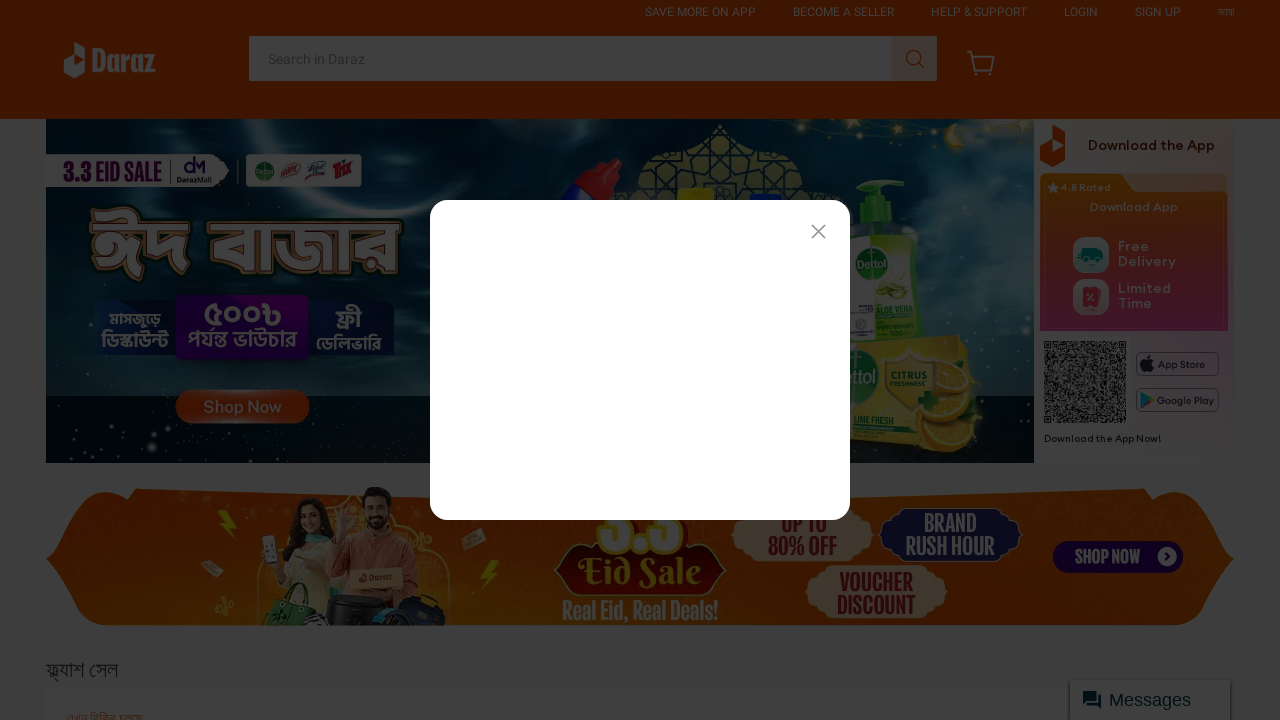

Retrieved current URL for verification: https://www.daraz.com.bd/
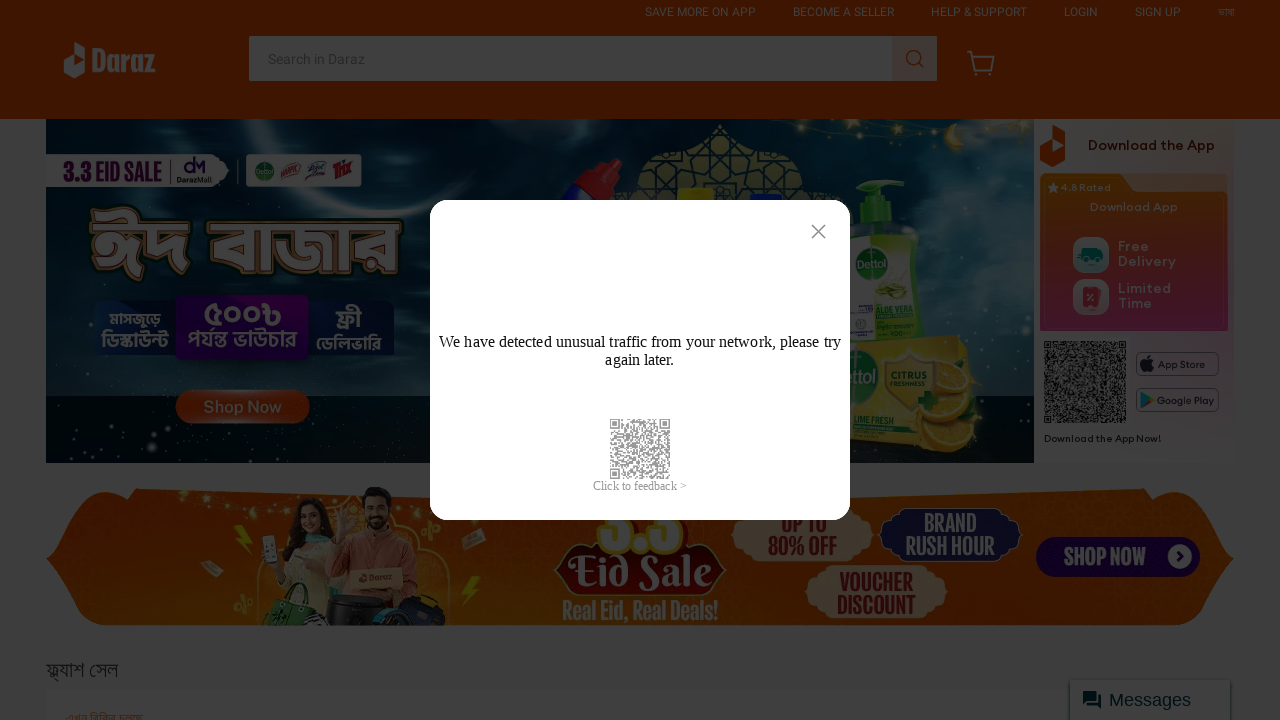

Navigated forward to Daraz website
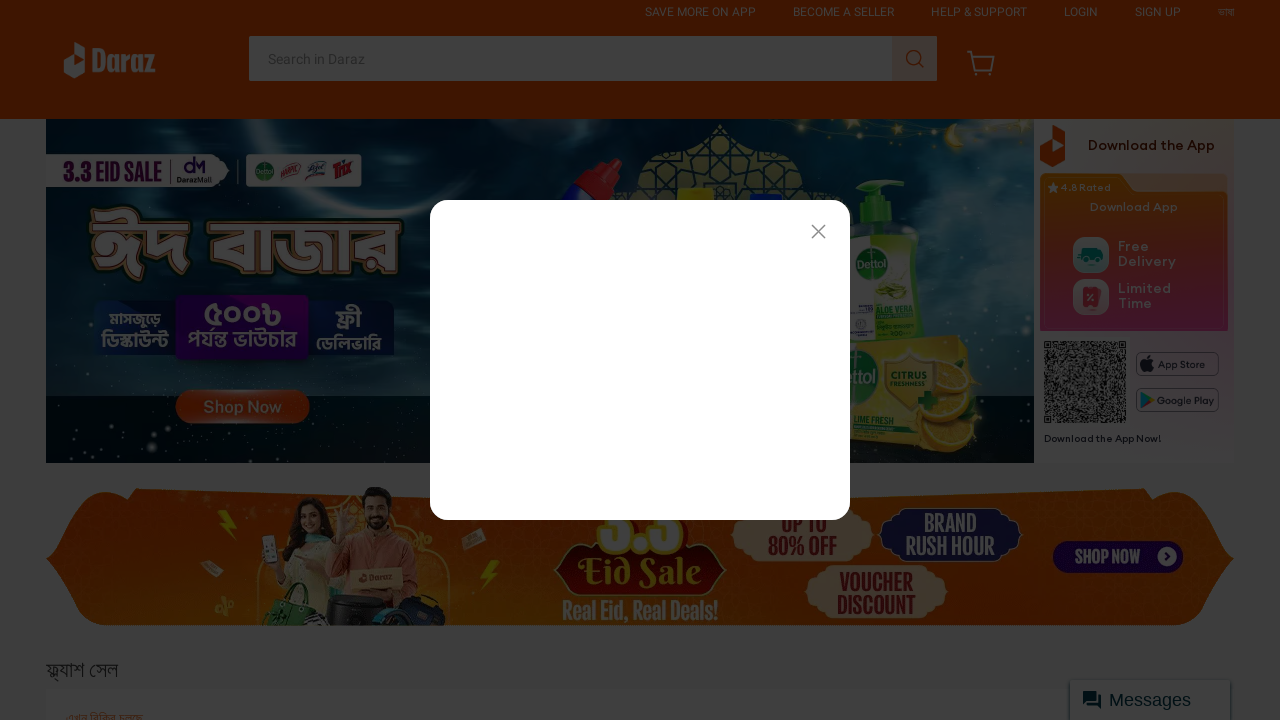

Refreshed the current page
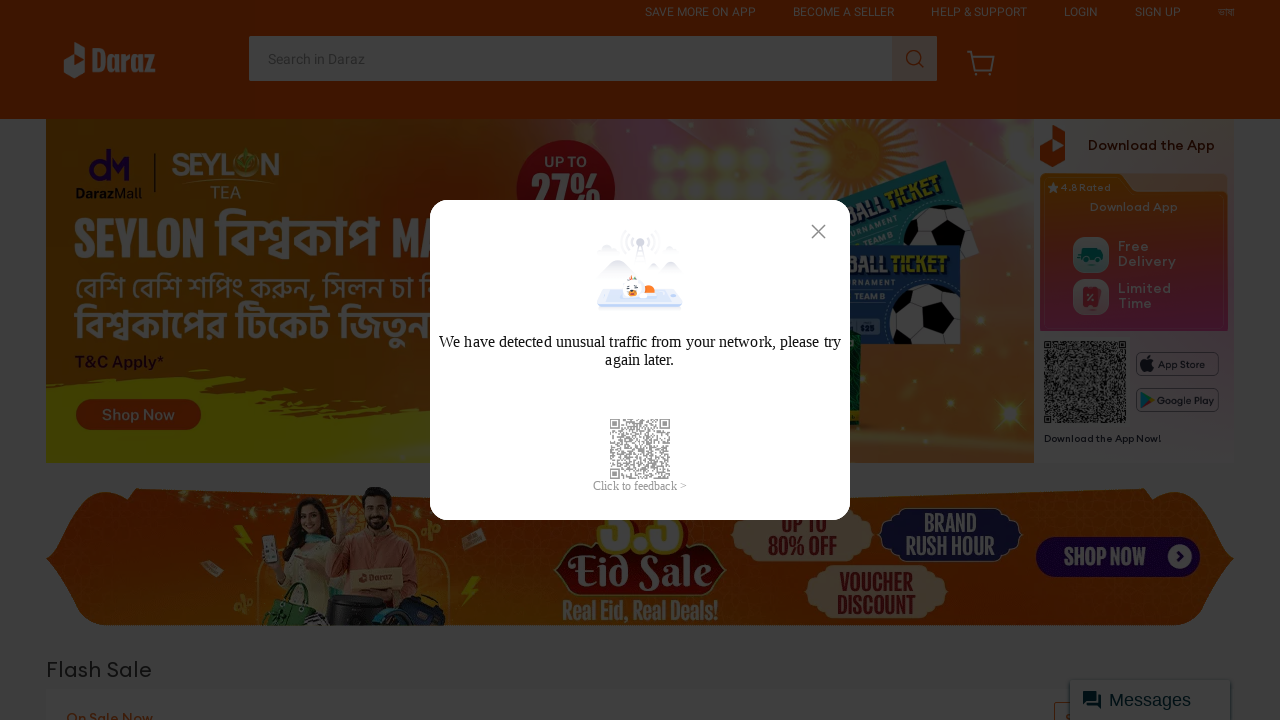

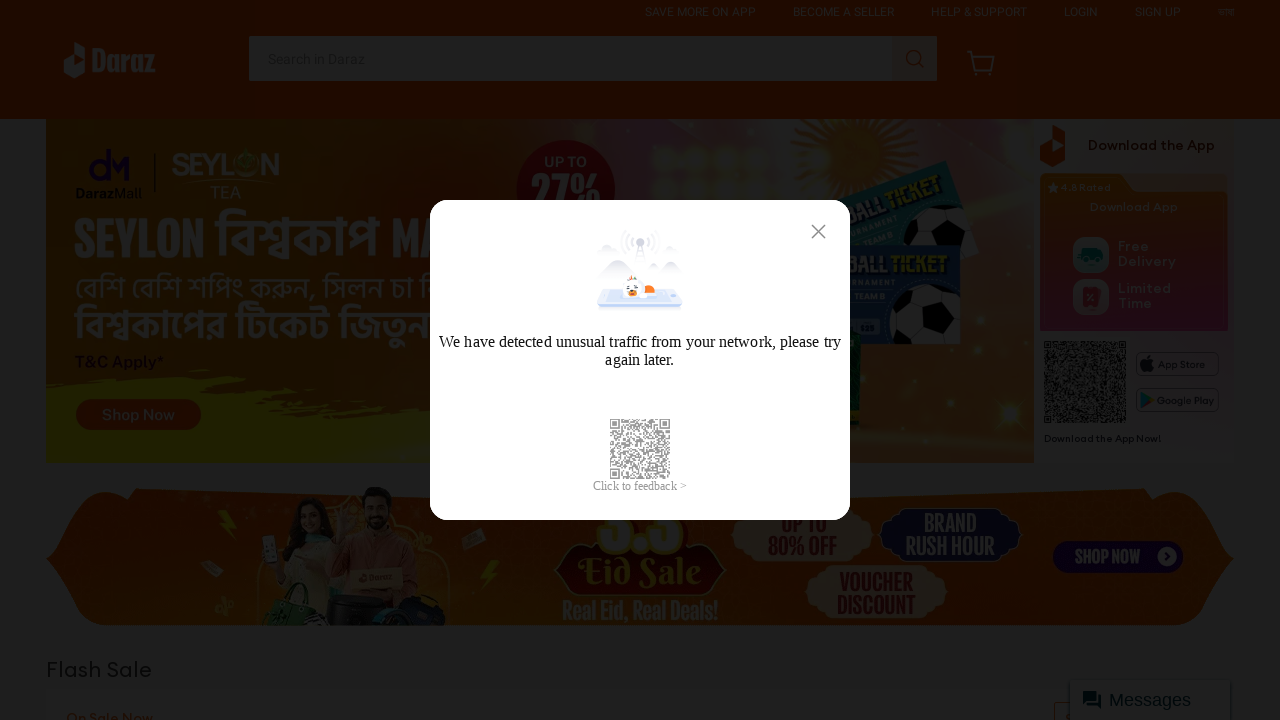